Navigates to a medicine product page on 1mg.com and verifies that key product information elements (drug name, salt composition, and pricing) are displayed on the page.

Starting URL: https://www.1mg.com/drugs/famomeg-40mg-tablet-648333

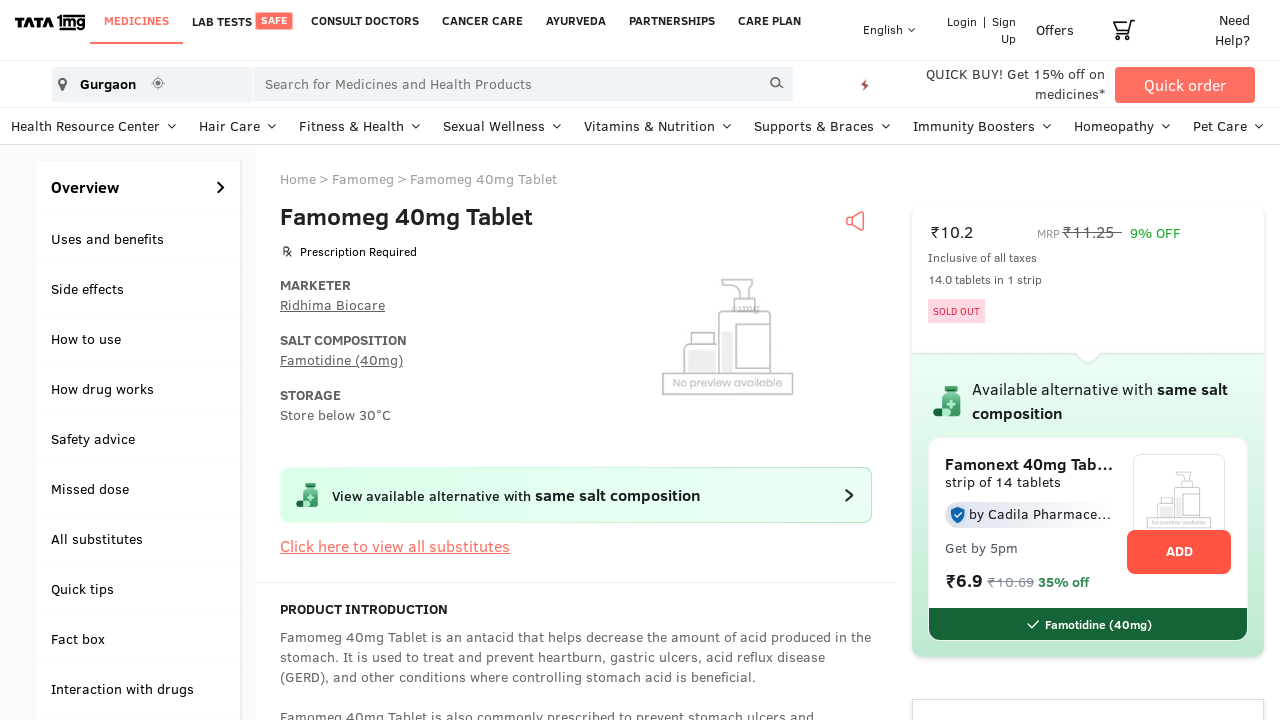

Waited for drug title element to load
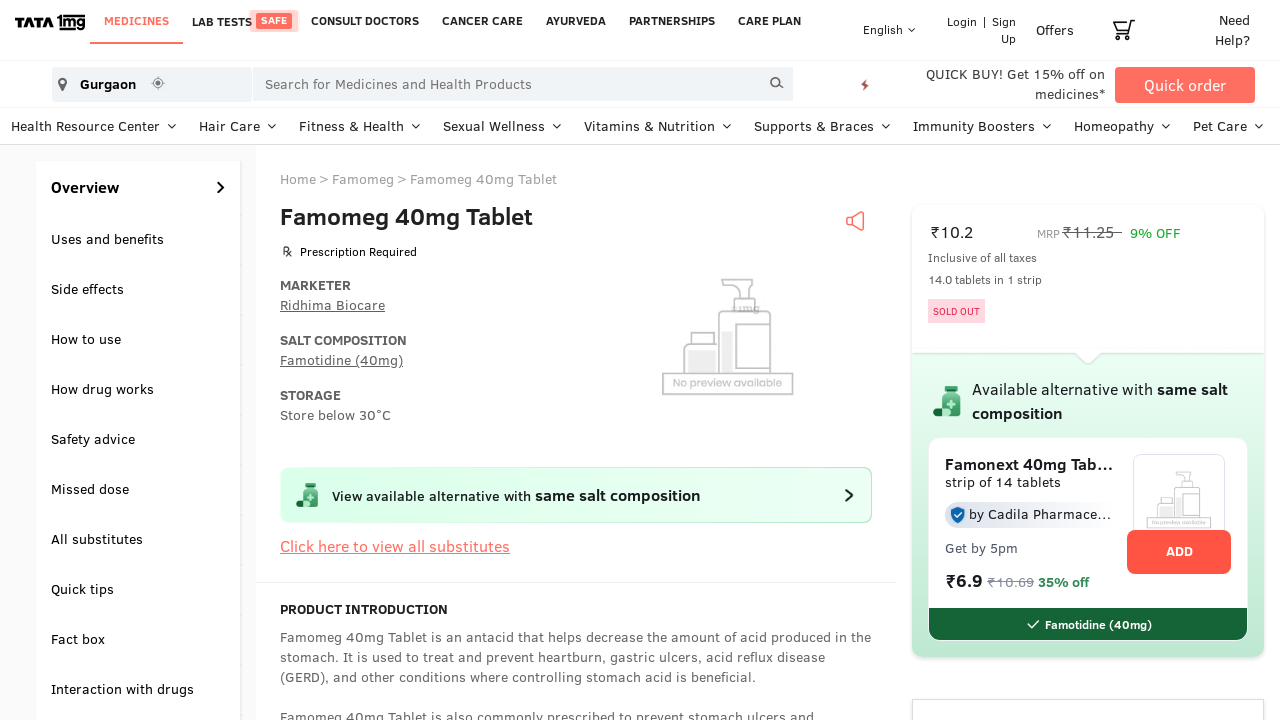

Waited for salt/composition information element to load
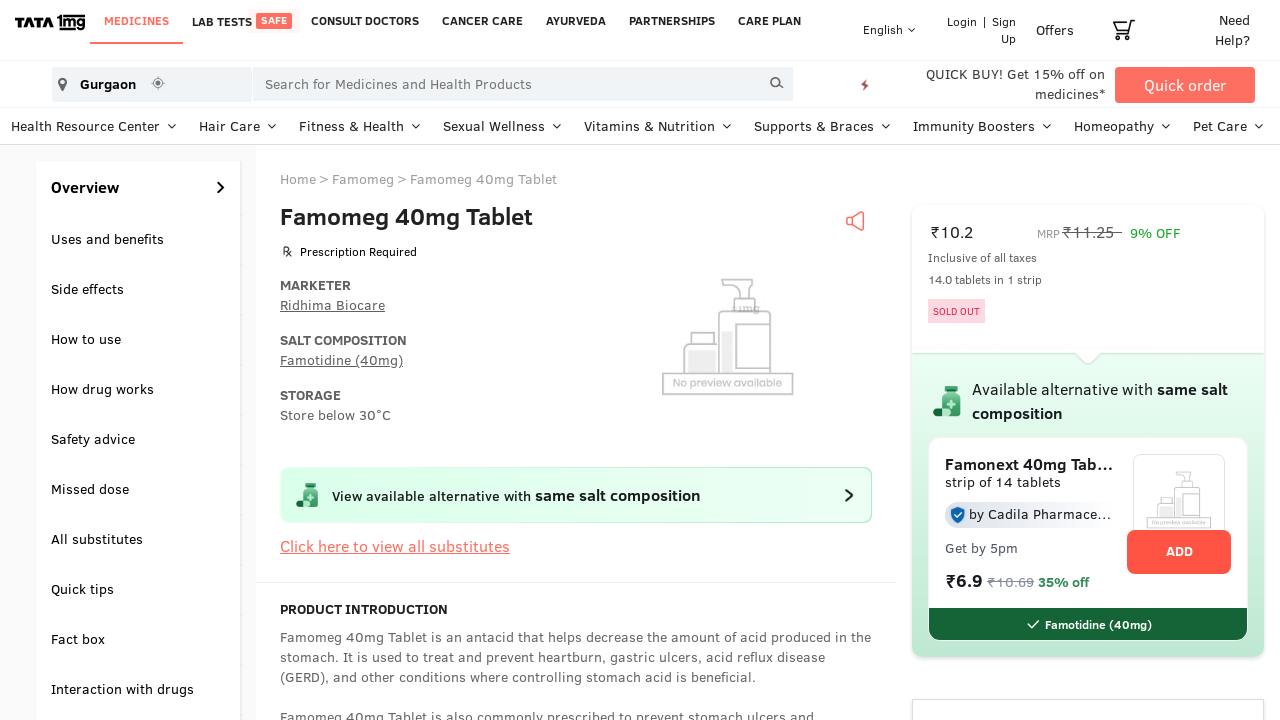

Found original/slashed price element
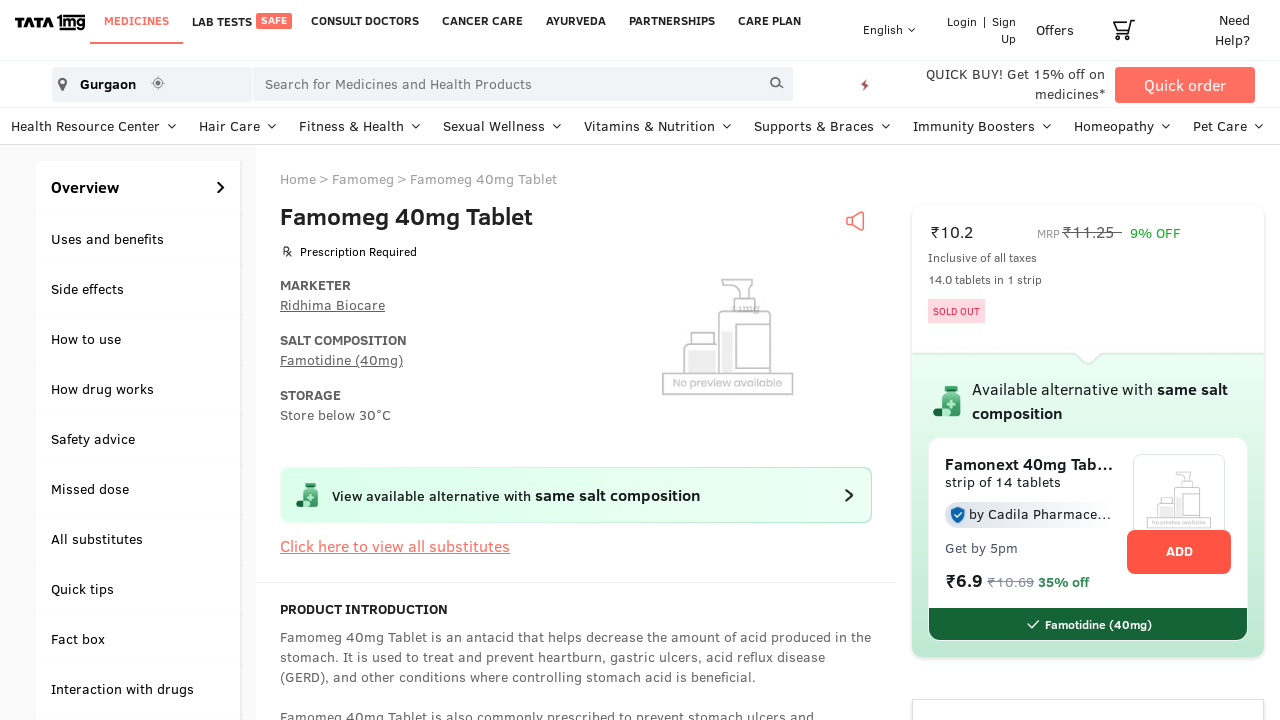

Found discounted/current price element
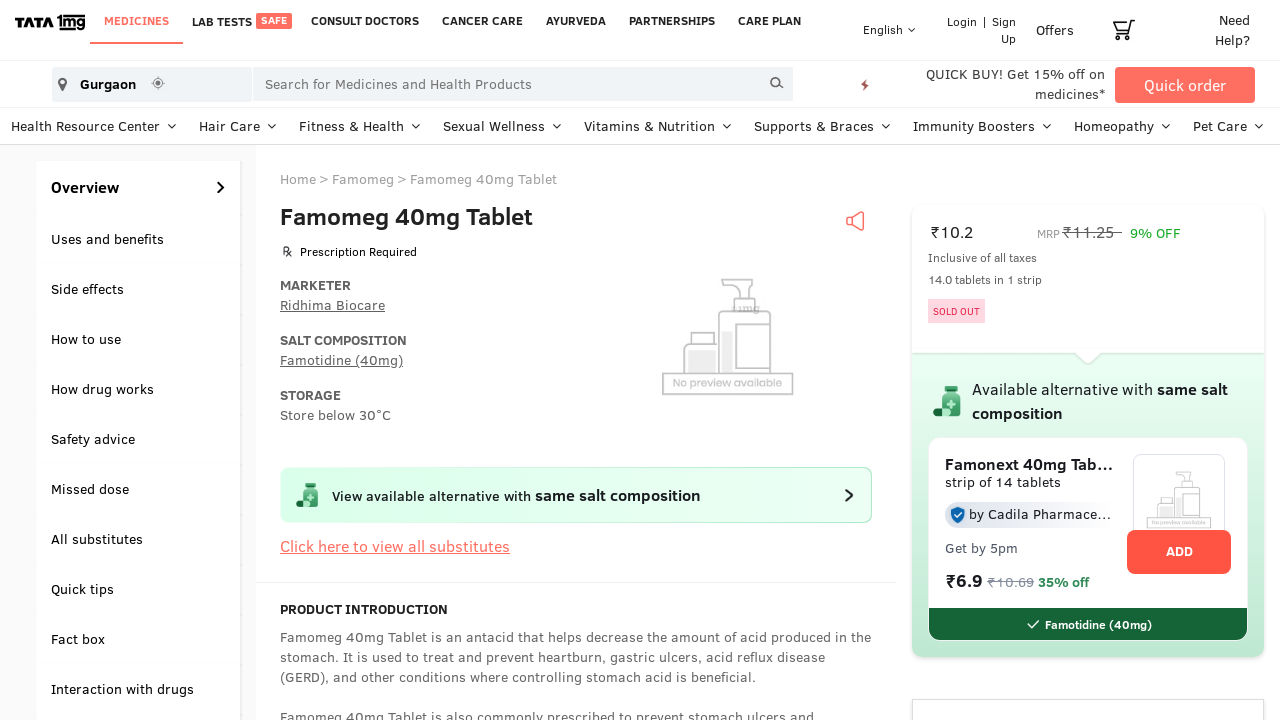

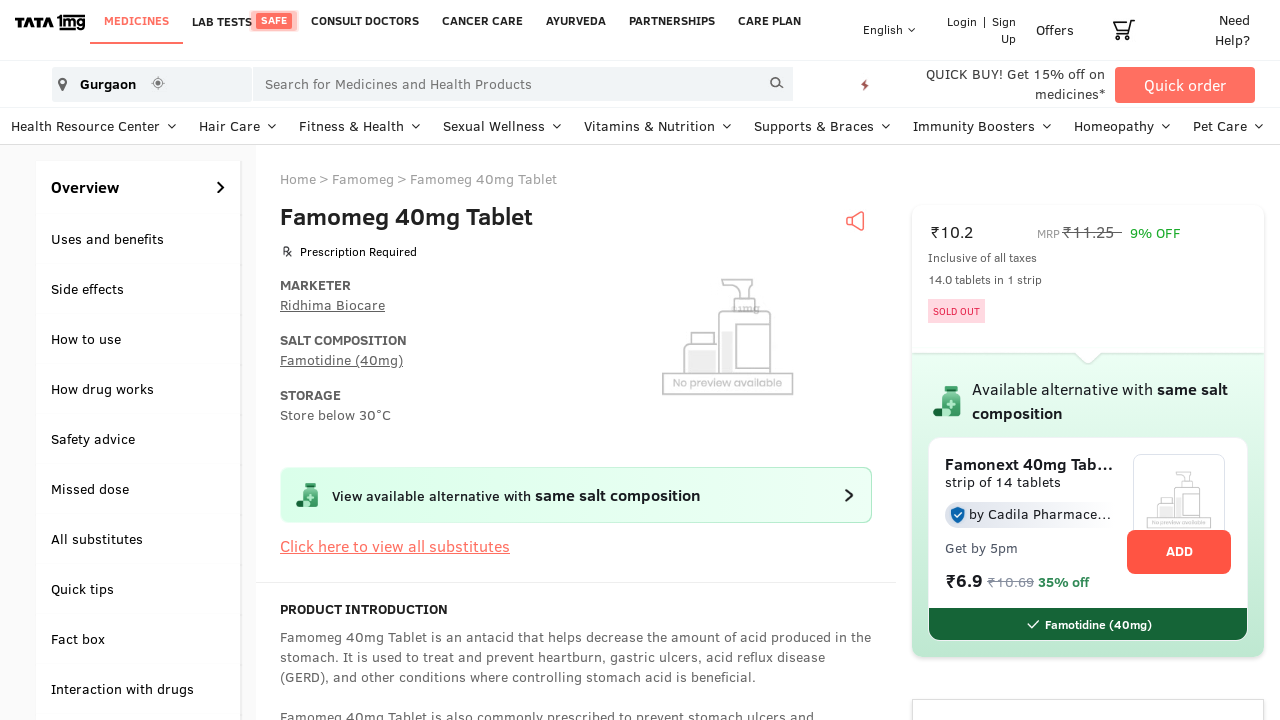